Tests the login page error validation by attempting to submit the login form without entering credentials and verifying the error message appears

Starting URL: https://www.saucedemo.com/

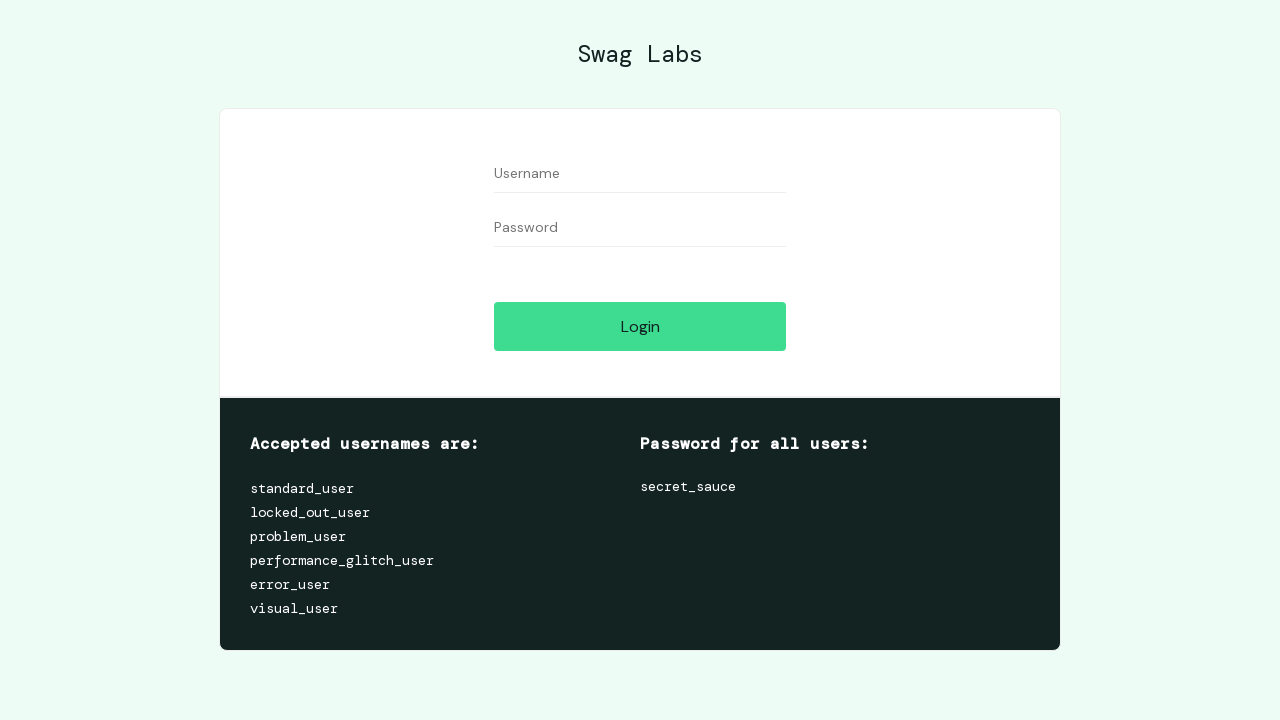

Retrieved heading text from login page logo element
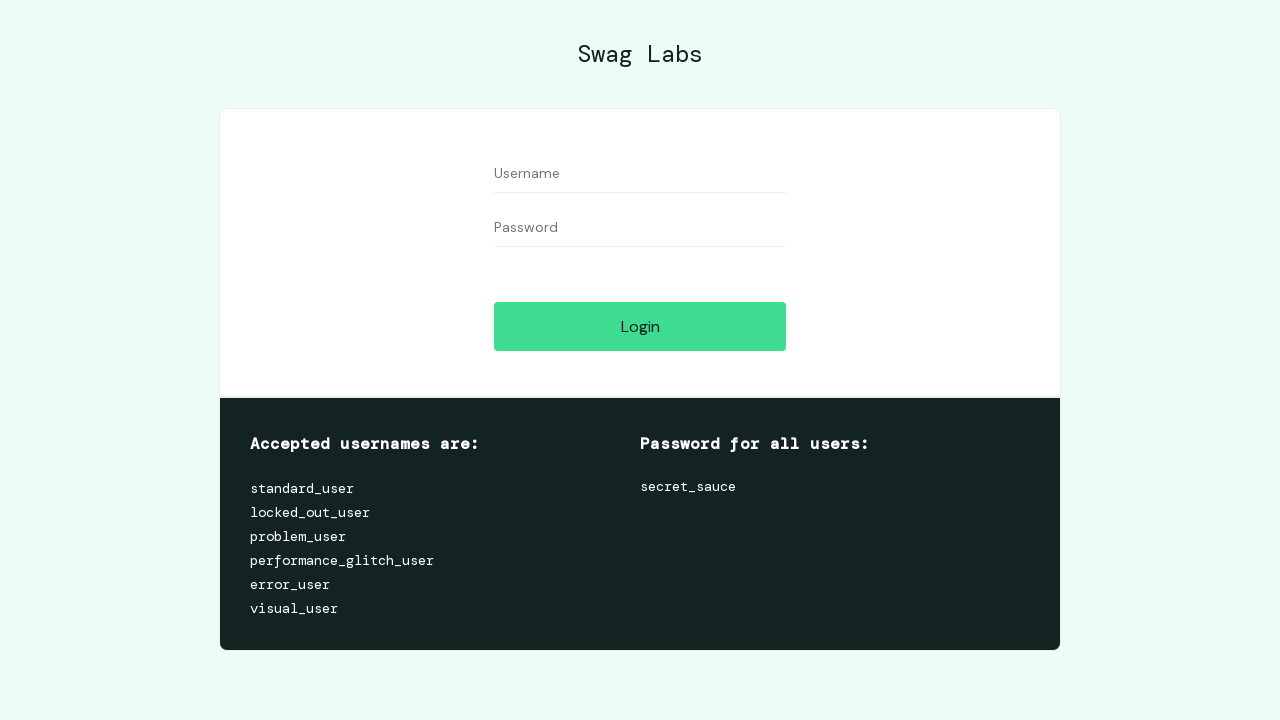

Clicked login button without entering credentials at (640, 326) on #login-button
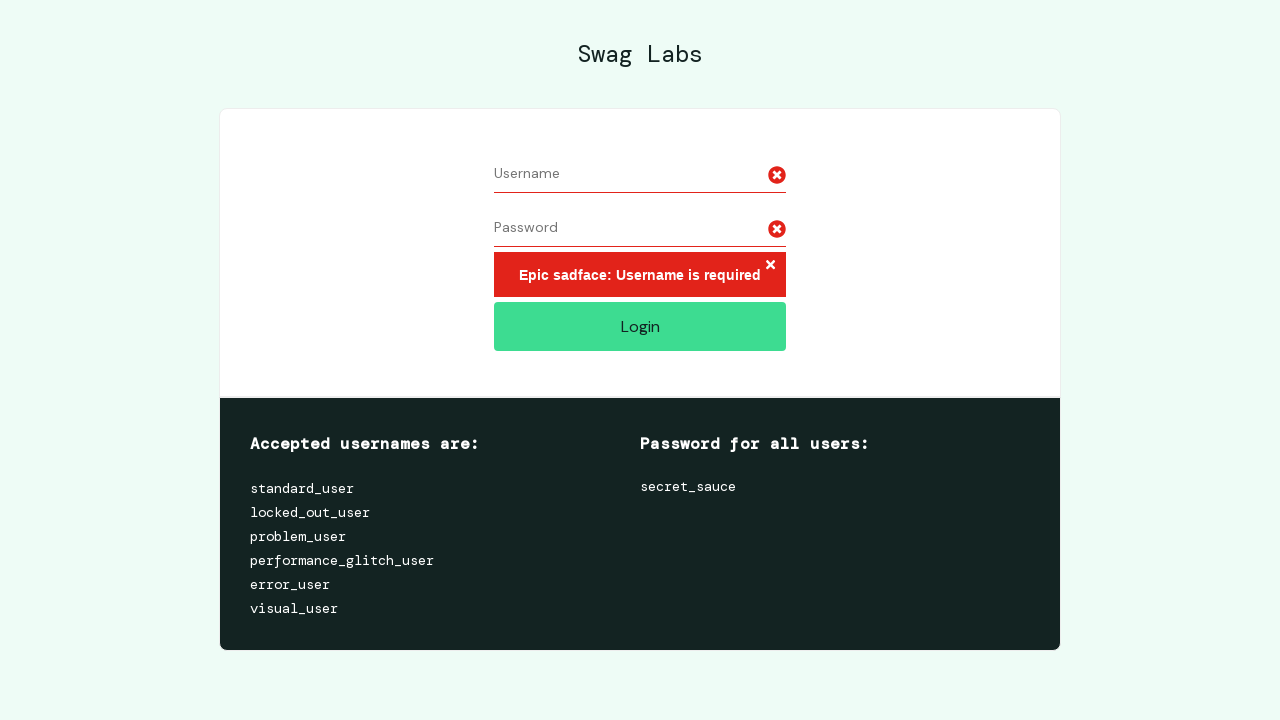

Retrieved error message from login validation
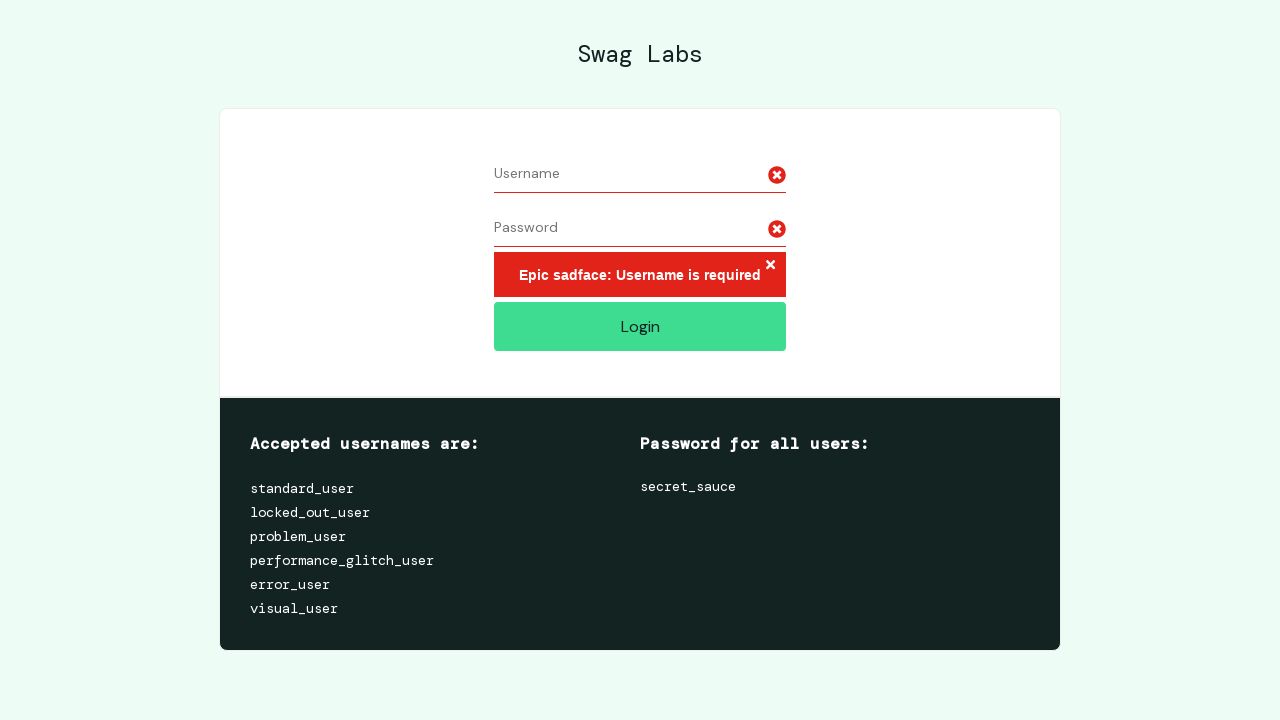

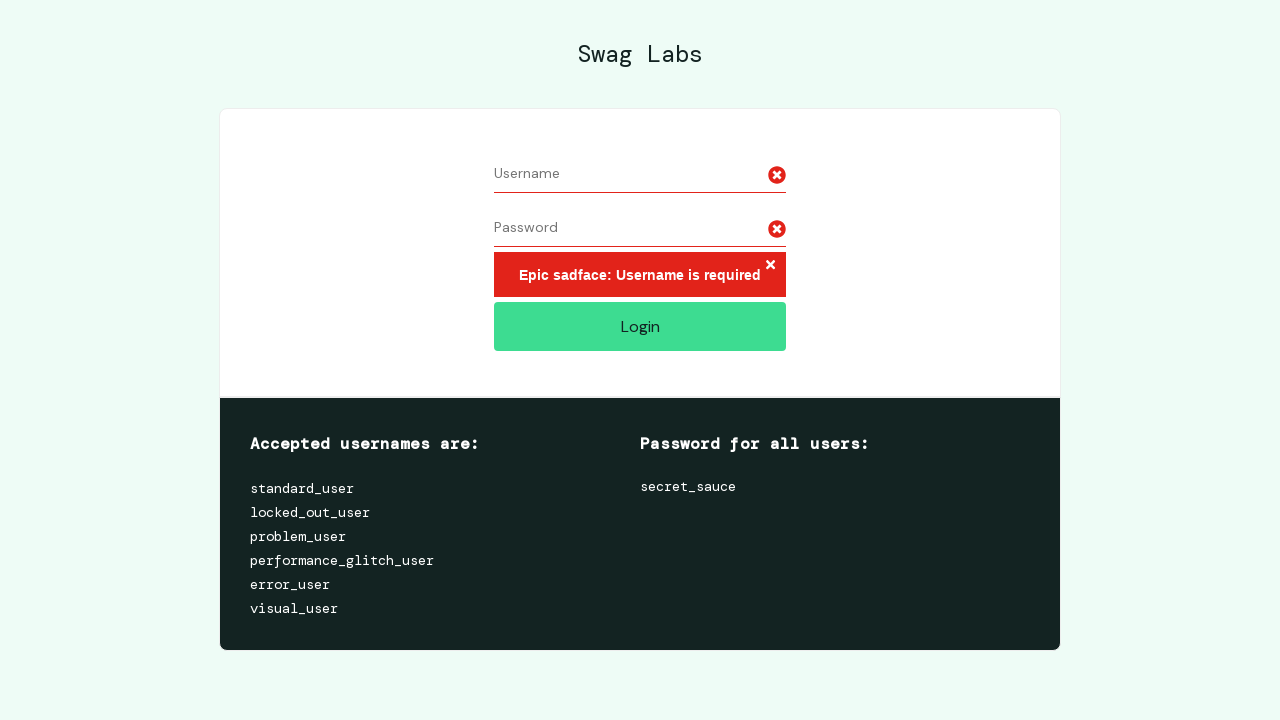